Tests button interactions on Leafground practice site by navigating to the button section, clicking various buttons, checking button states (enabled/disabled), and interacting with image and hidden buttons.

Starting URL: https://leafground.com/

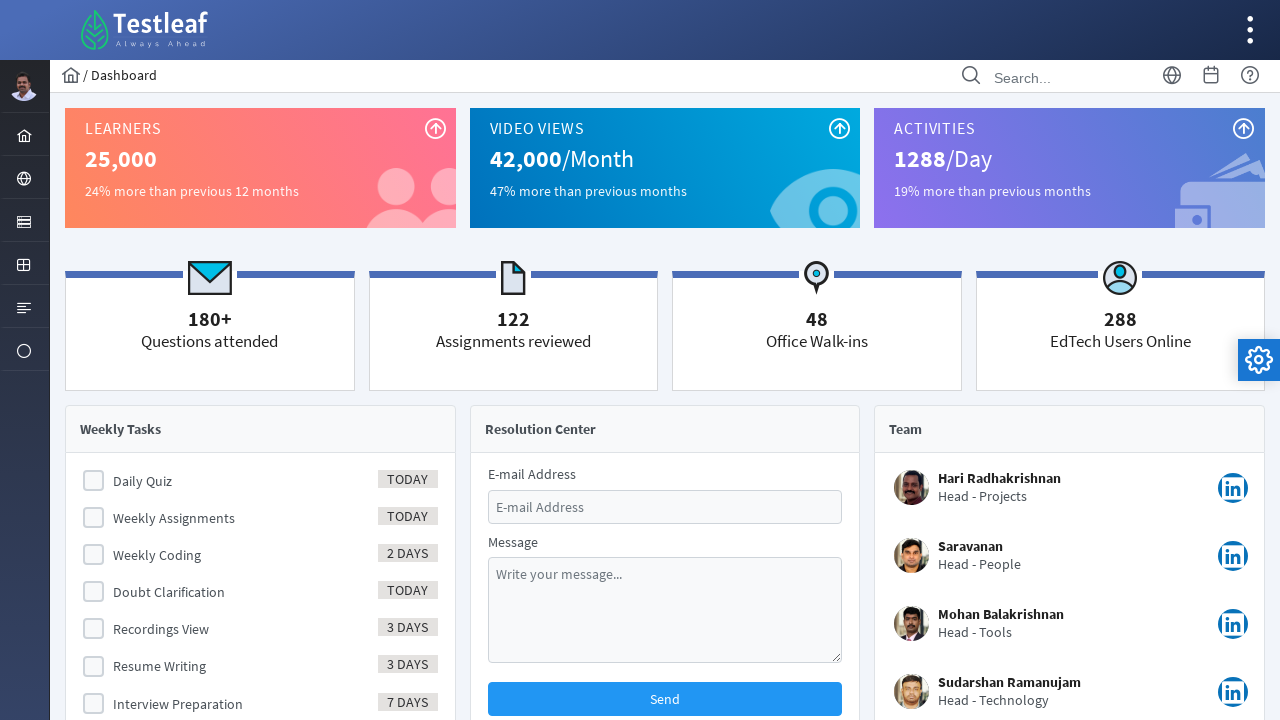

Clicked on Element menu item at (24, 220) on xpath=//*[@id='menuform:j_idt40']
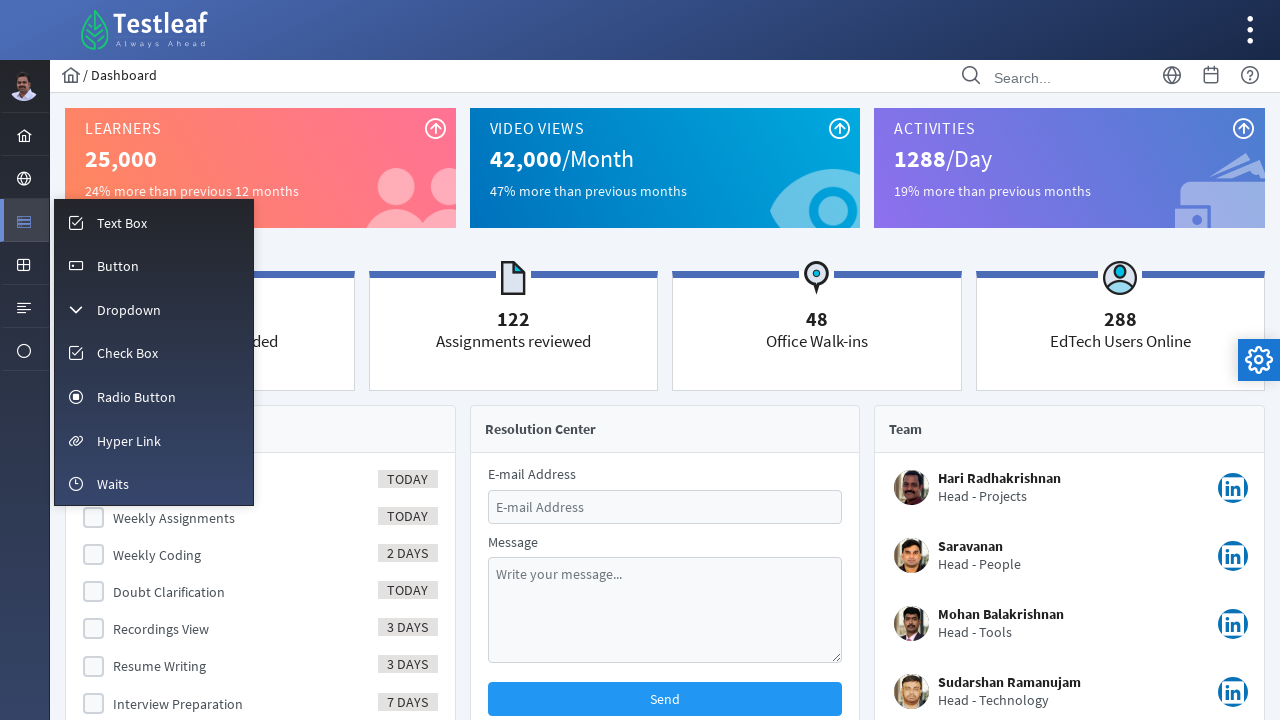

Waited 1 second for Element menu to load
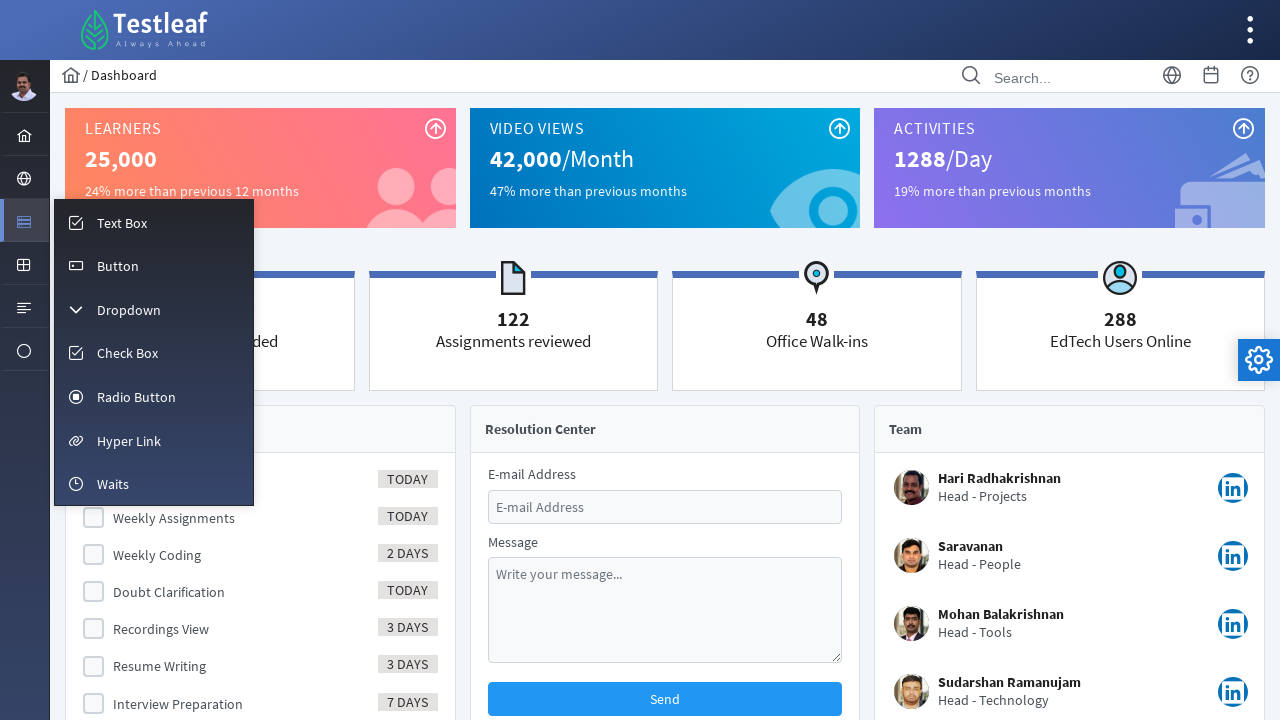

Clicked on Button menu item at (154, 265) on xpath=//*[@id='menuform:m_button']
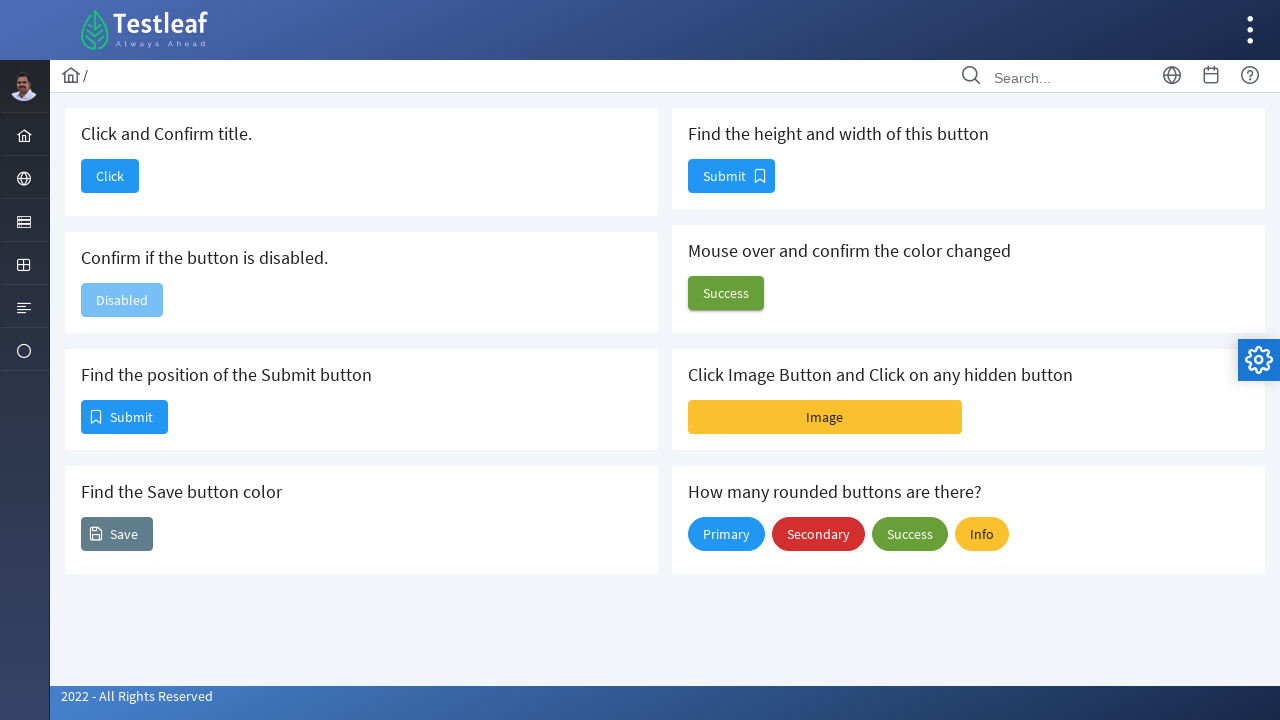

Waited 1 second for Button menu to load
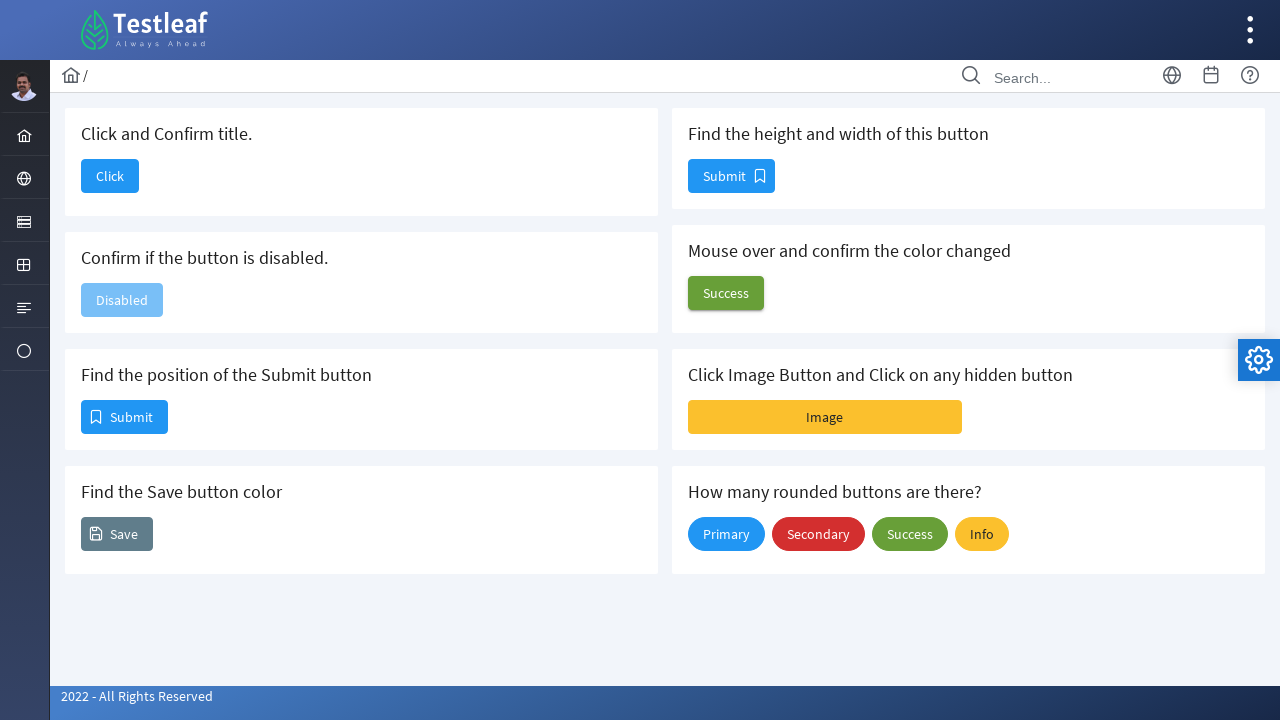

Clicked the first button element at (110, 176) on xpath=//*[@id='j_idt88:j_idt90']
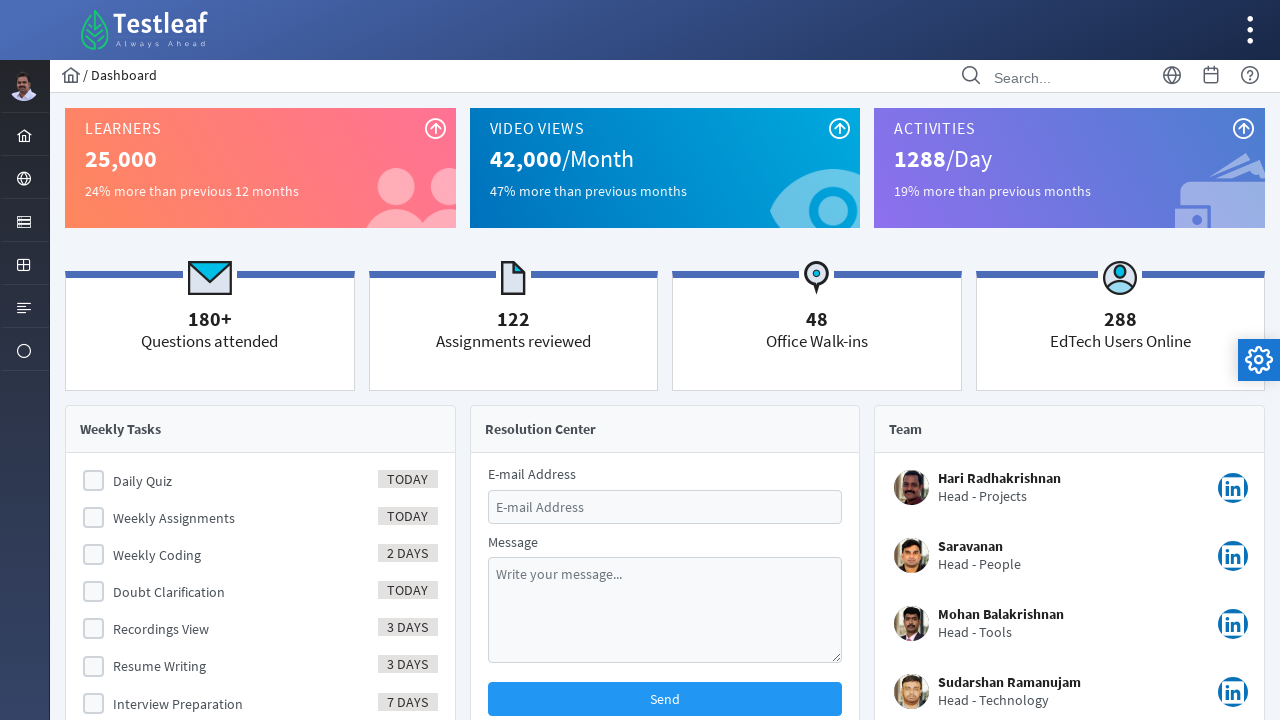

Retrieved page title: Dashboard
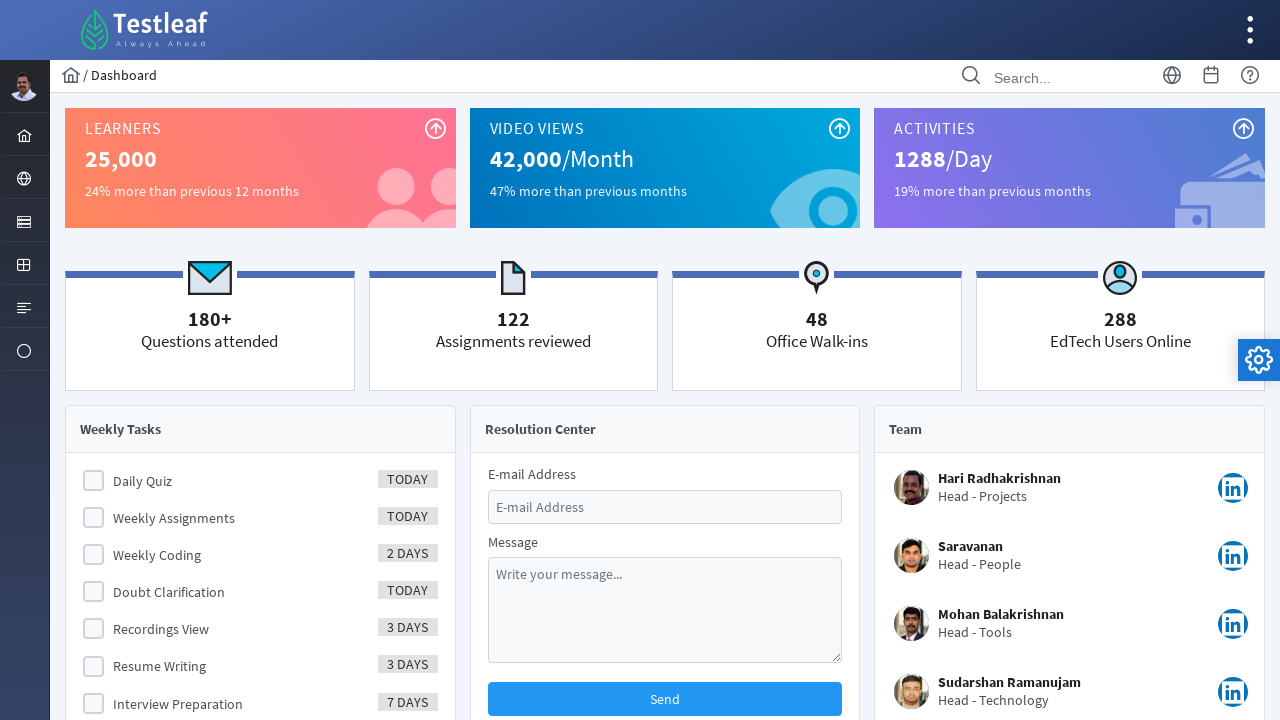

Retrieved page URL: https://leafground.com/dashboard.xhtml
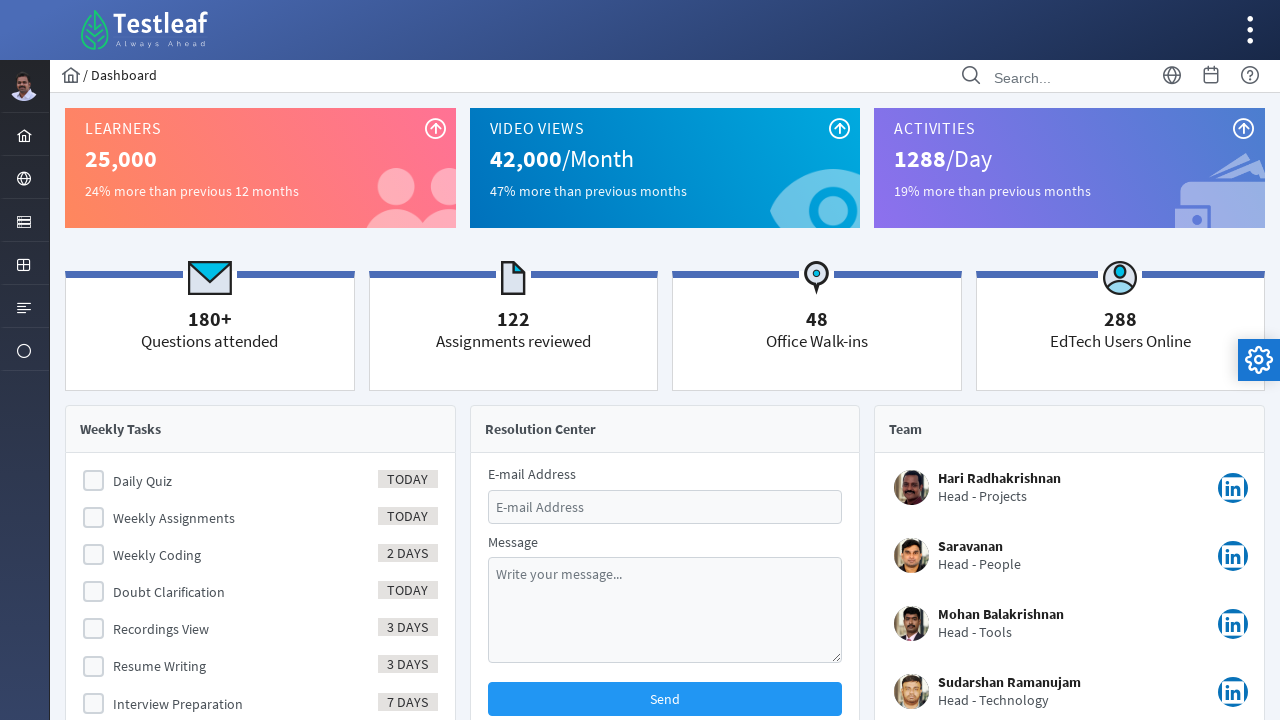

Navigated back to previous page
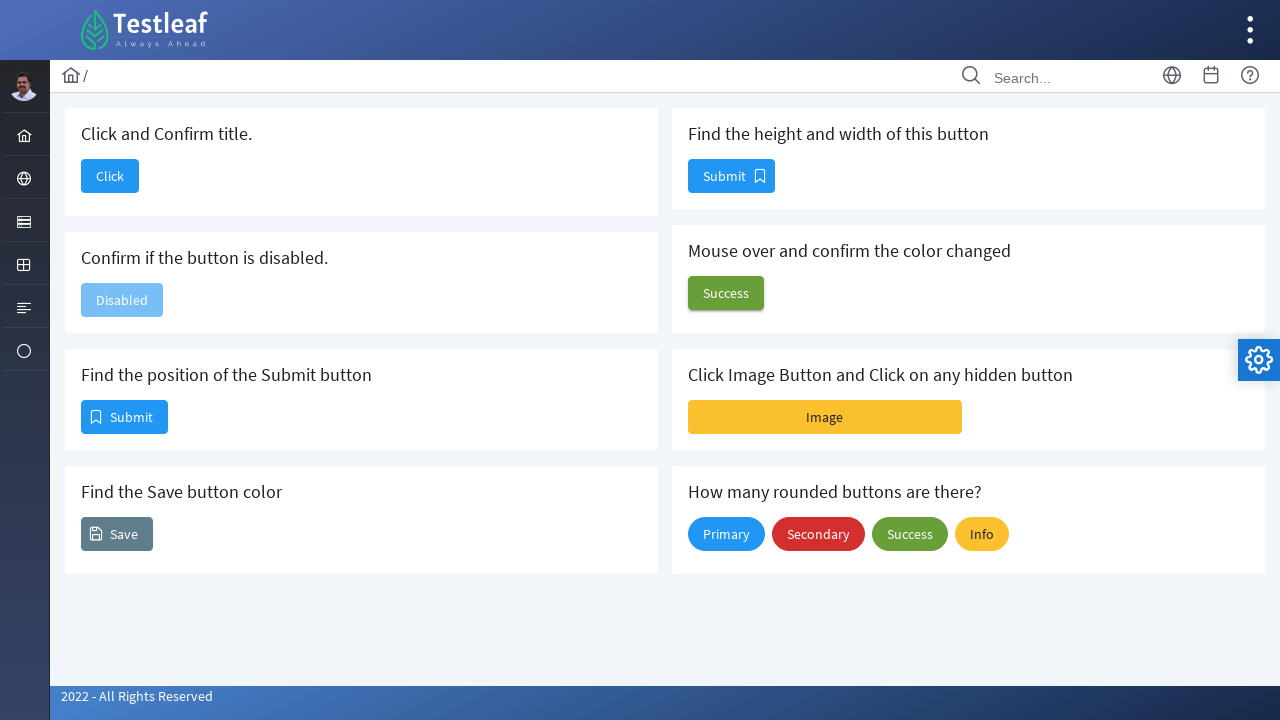

Waited 1 second after navigation
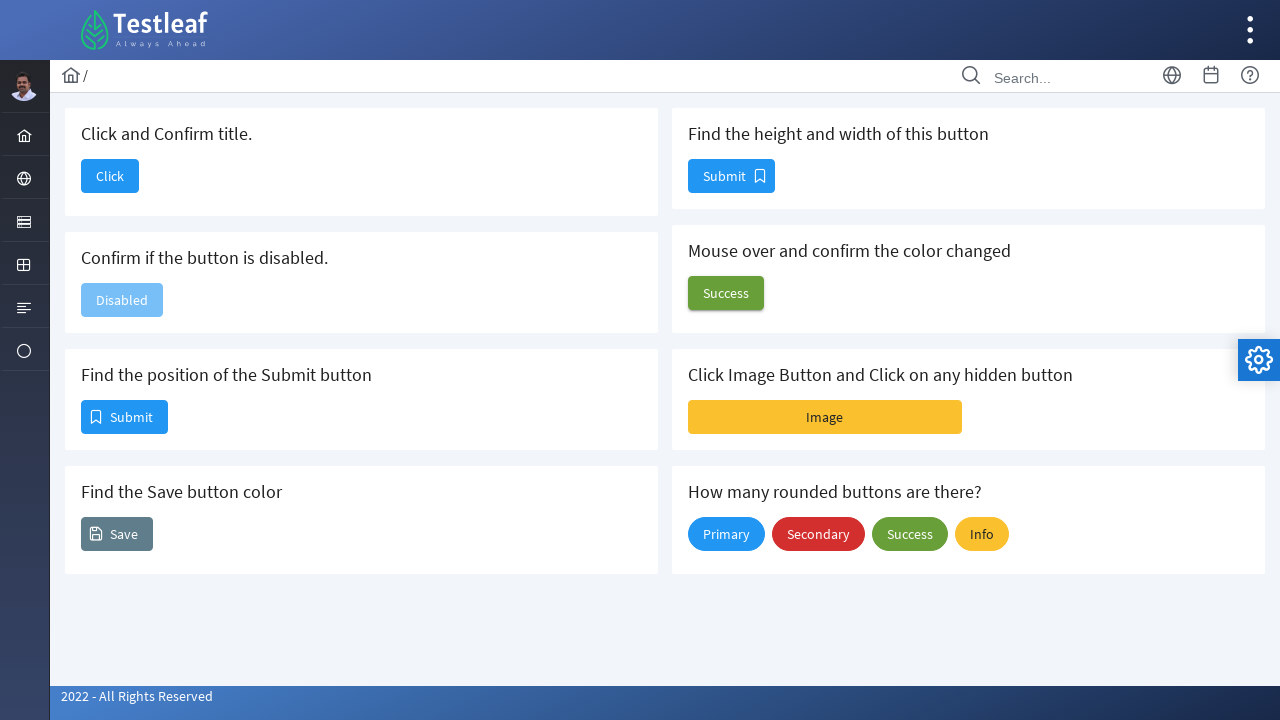

Checked if button is enabled: False
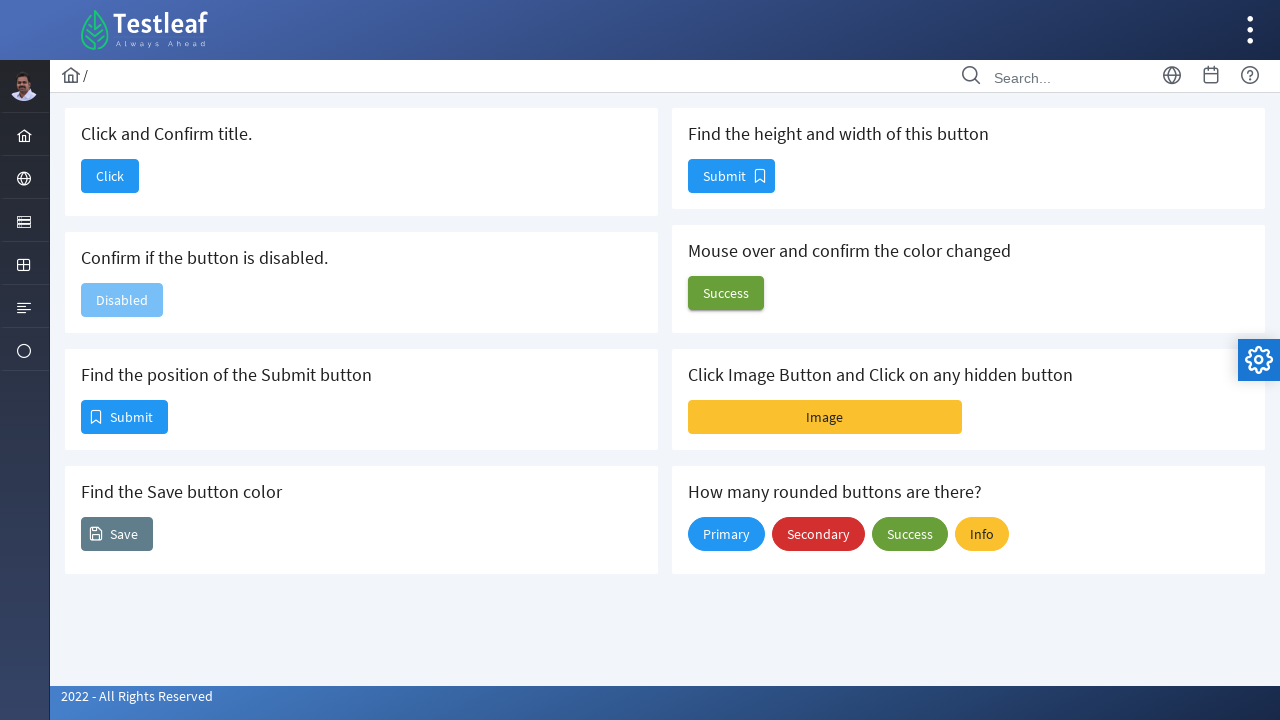

Retrieved bounding box of Submit button
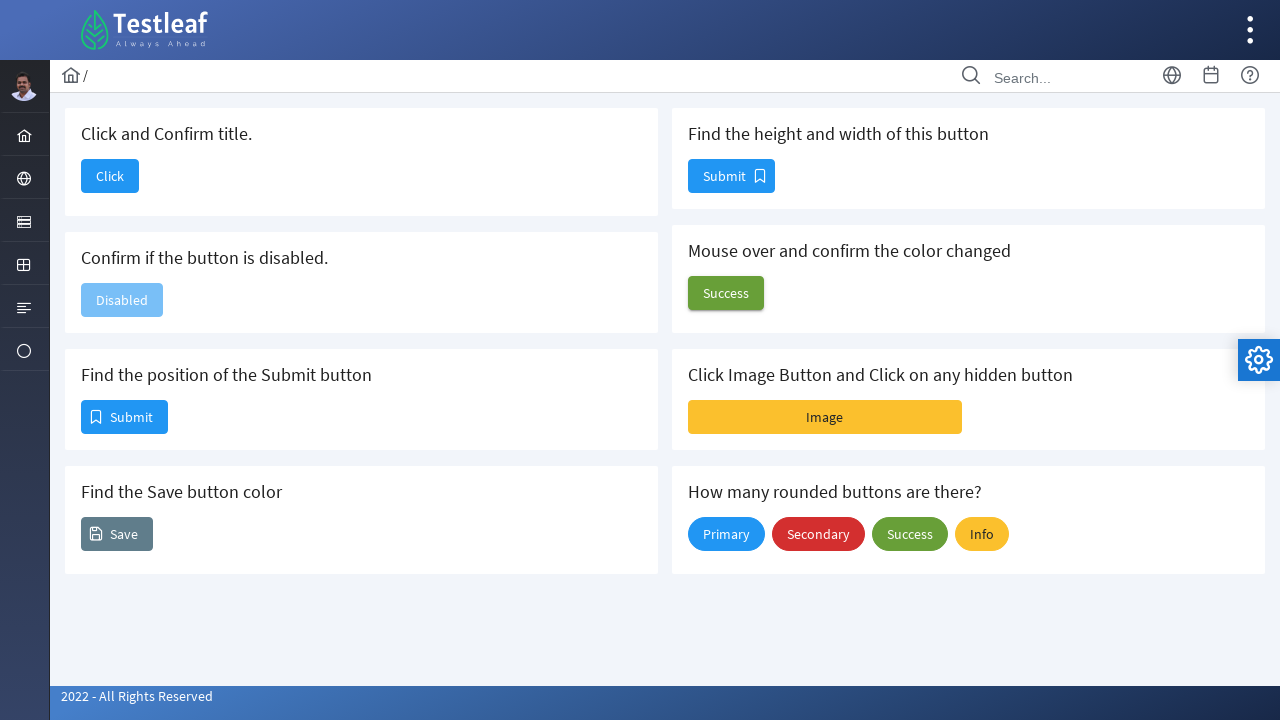

Submit button position - X: 81, Y: 400
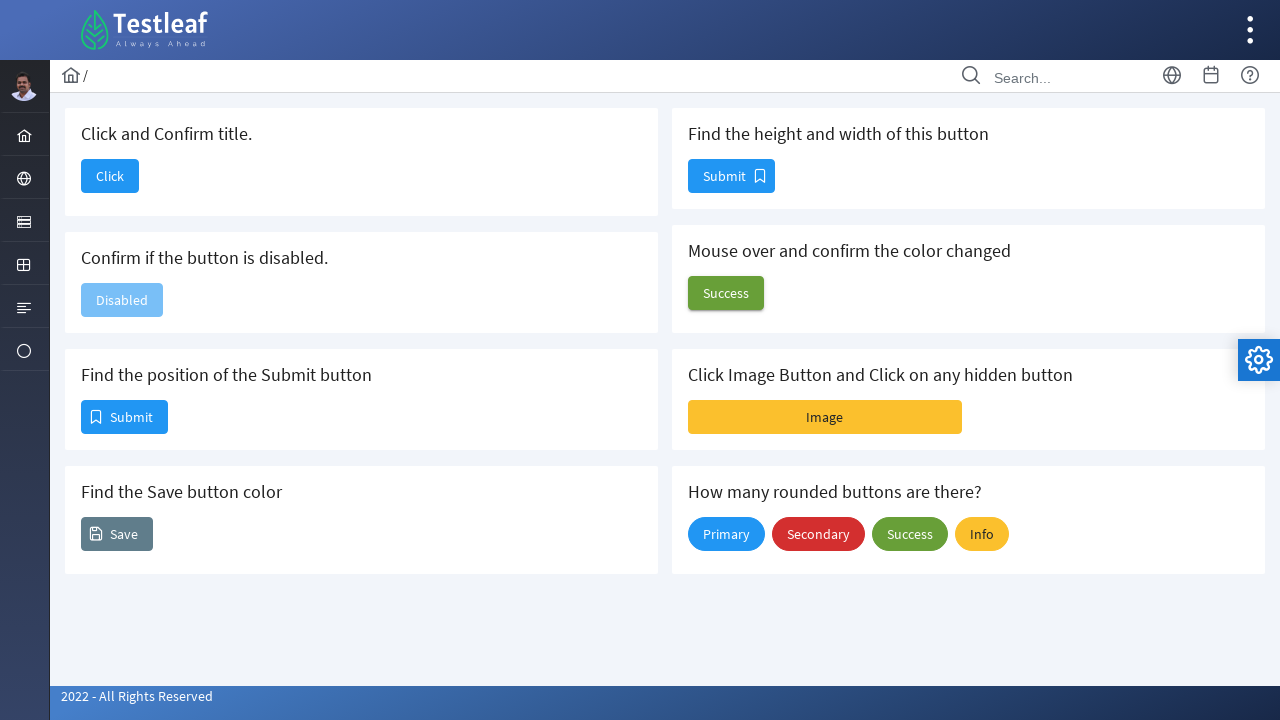

Retrieved bounding box of button for height and width
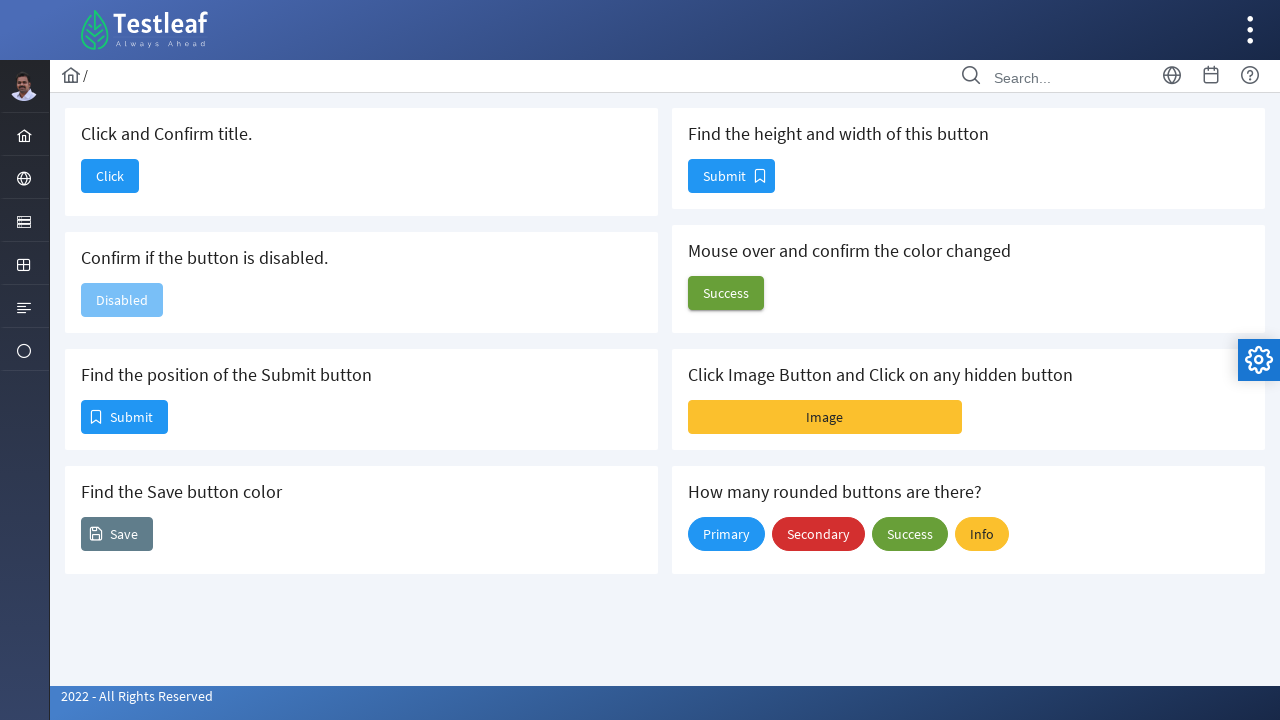

Button dimensions - Width: 87, Height: 34
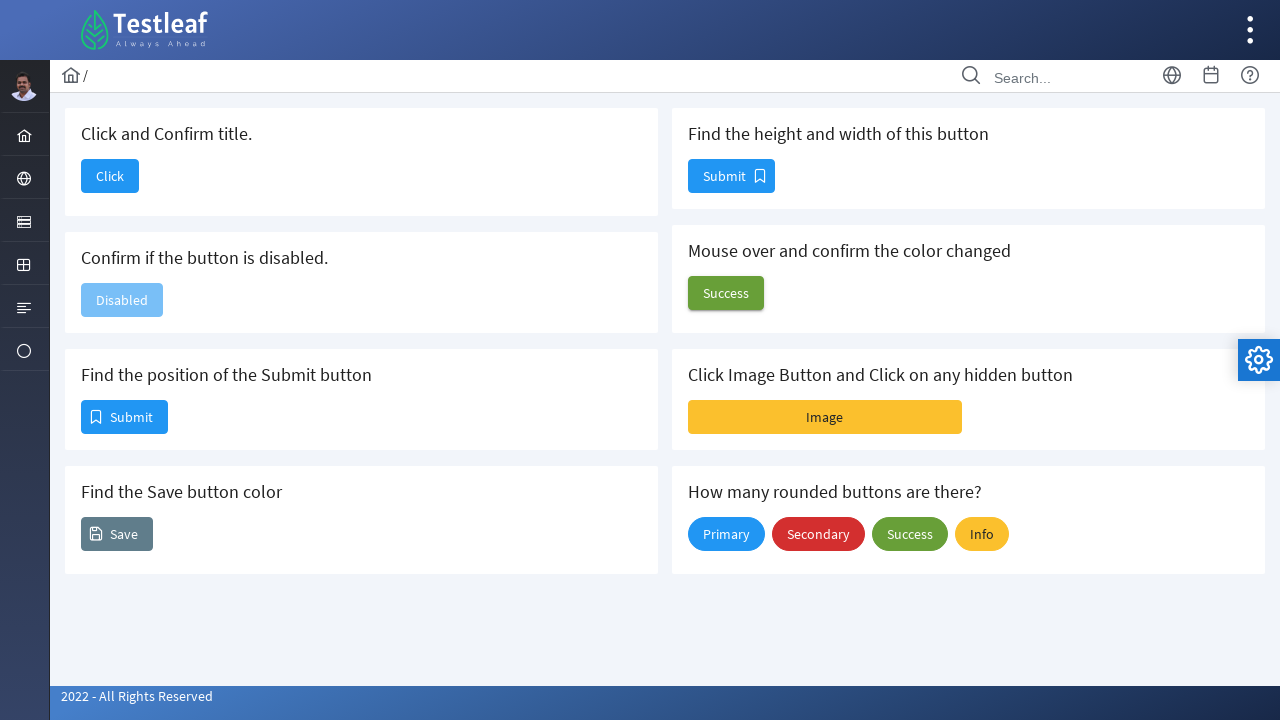

Clicked on Image Button at (825, 417) on xpath=//*[@id='j_idt88:j_idt102:imageBtn']
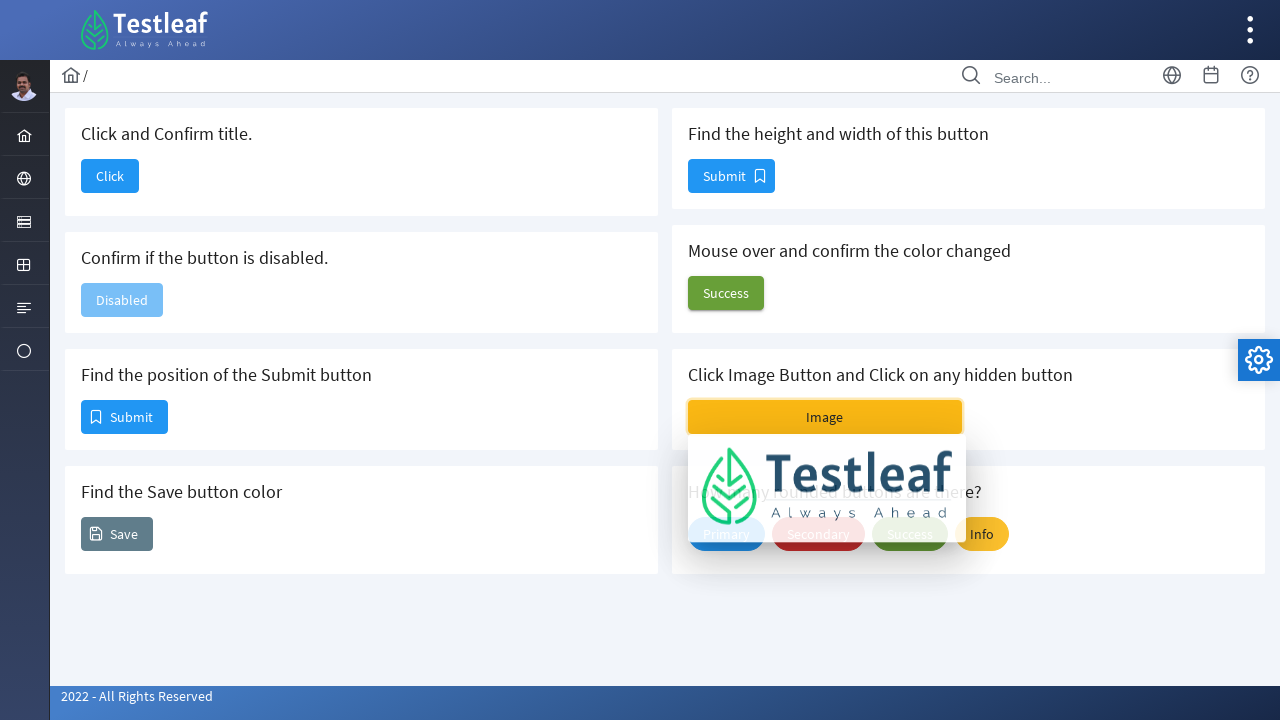

Waited 1 second after clicking Image Button
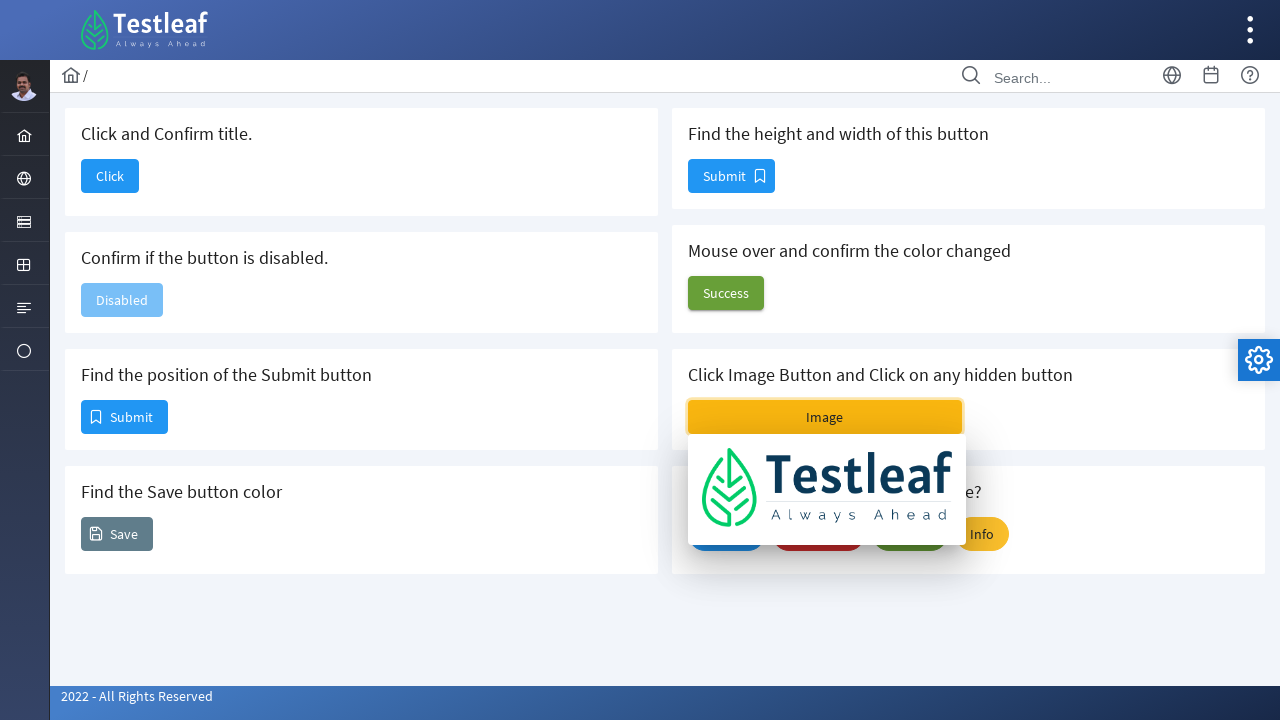

Clicked on hidden button at (968, 417) on xpath=//*[@id='j_idt88:j_idt100']/following::div[2]
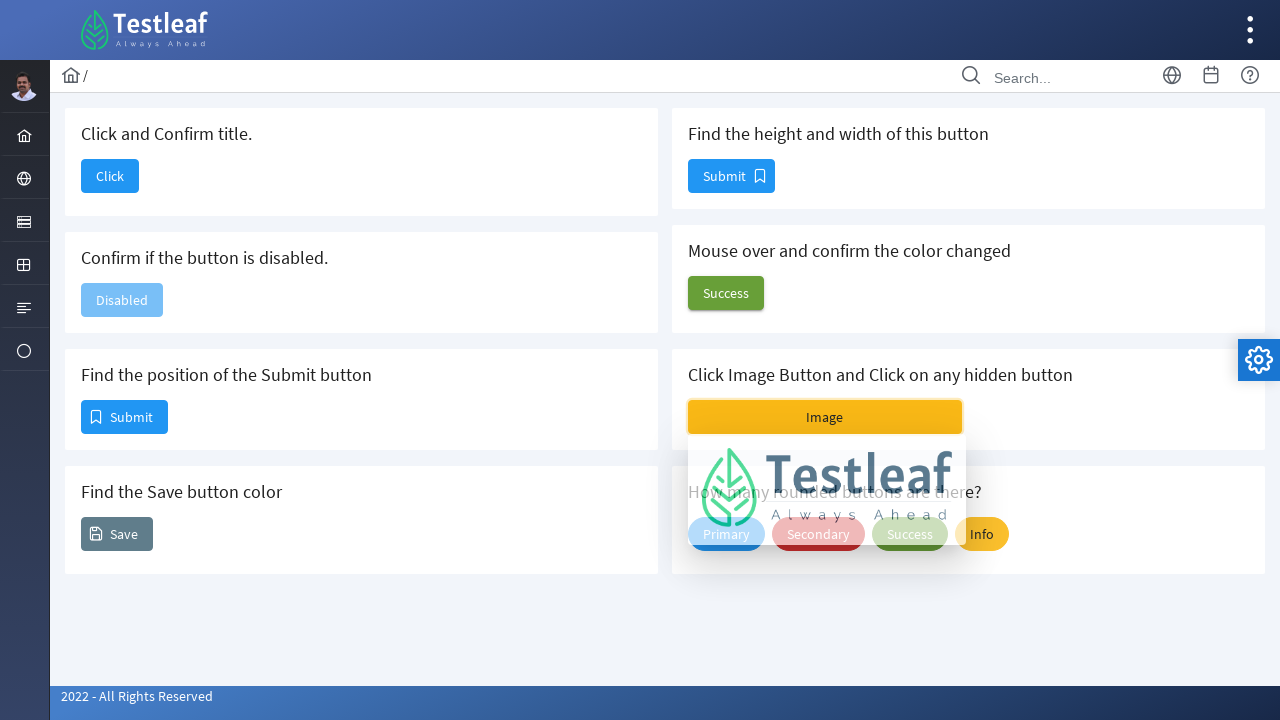

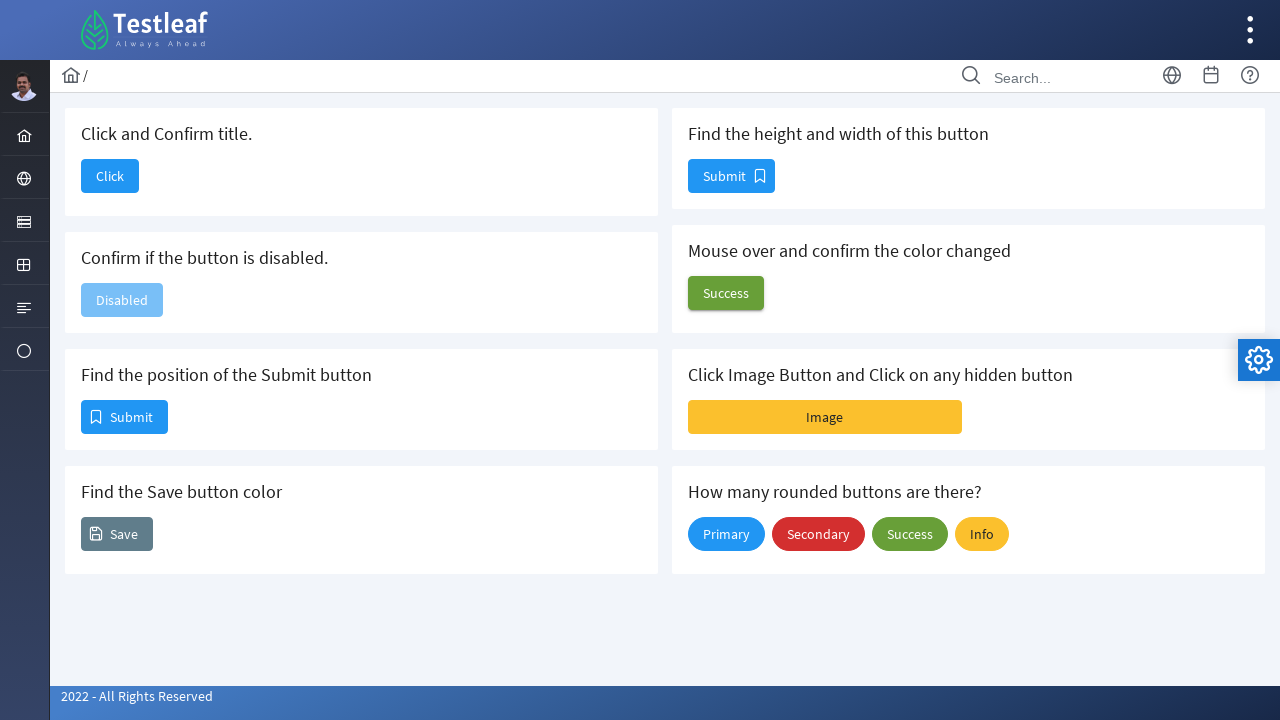